Tests the sorting functionality of a vegetable/fruit table by clicking the column header and verifying that the items are displayed in sorted order

Starting URL: https://rahulshettyacademy.com/seleniumPractise/#/offers

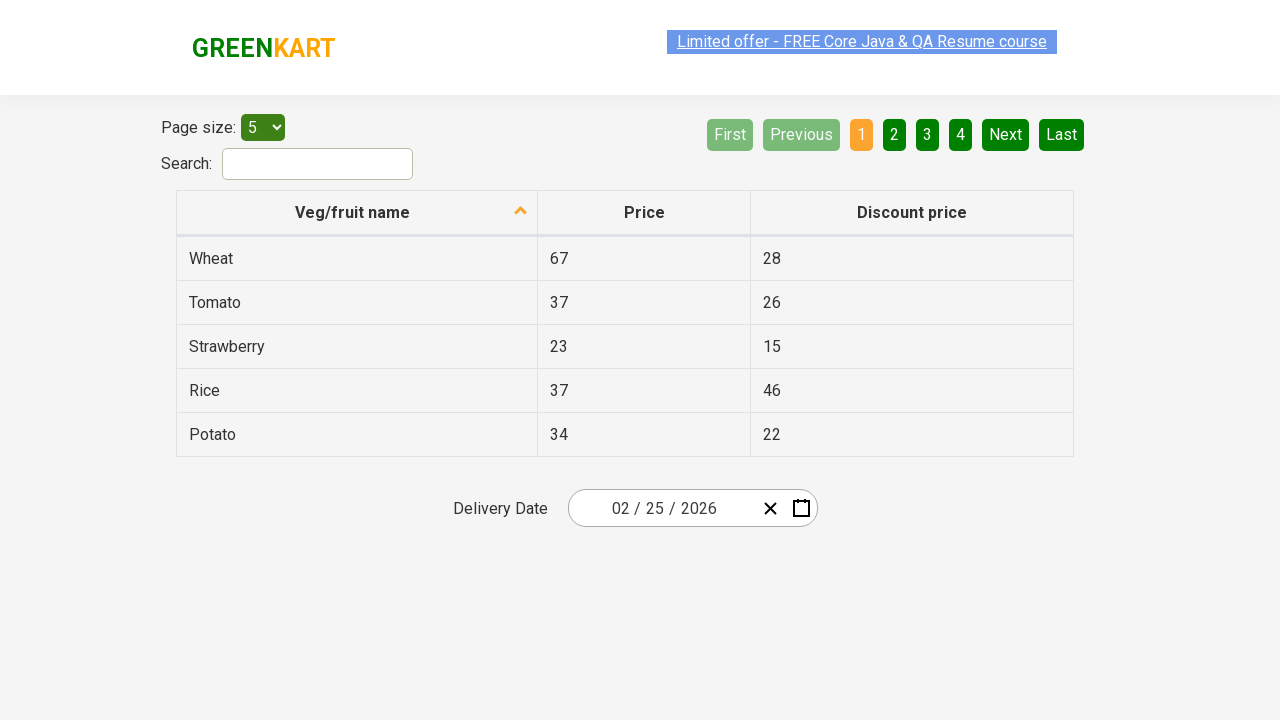

Clicked on 'Veg/fruit name' column header to sort at (353, 212) on xpath=//span[text()='Veg/fruit name']
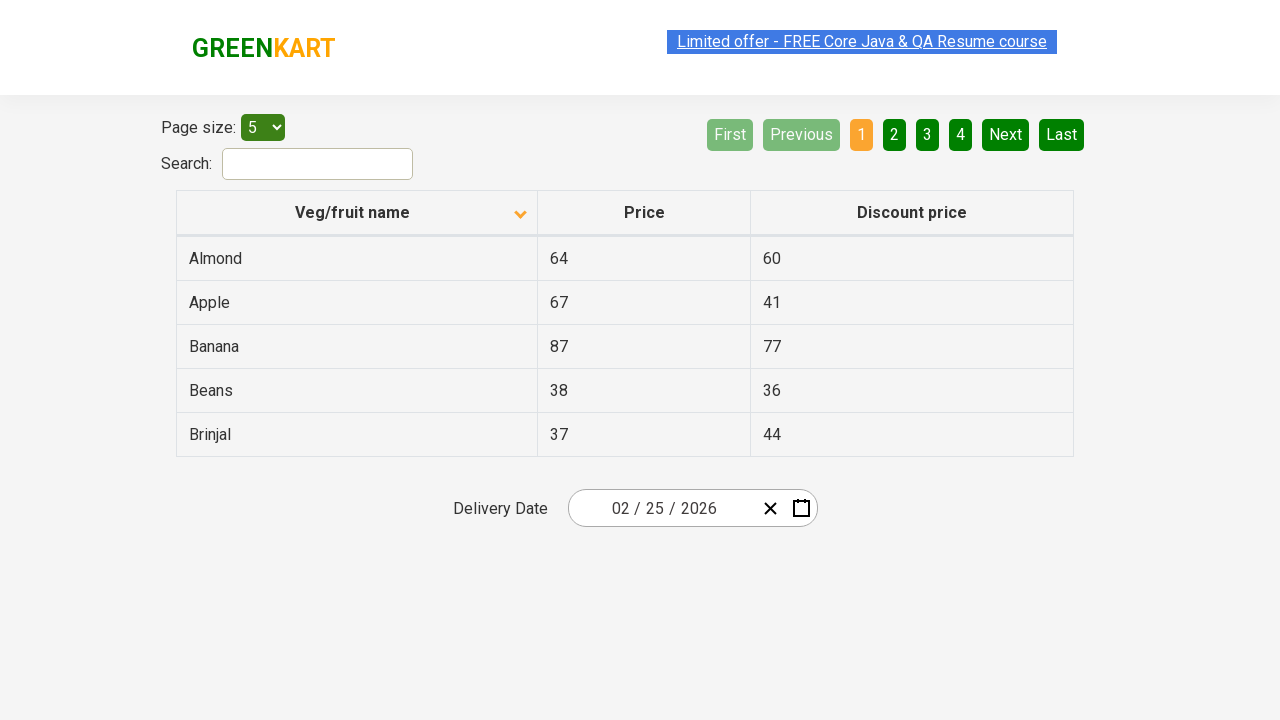

Waited 500ms for table sorting to complete
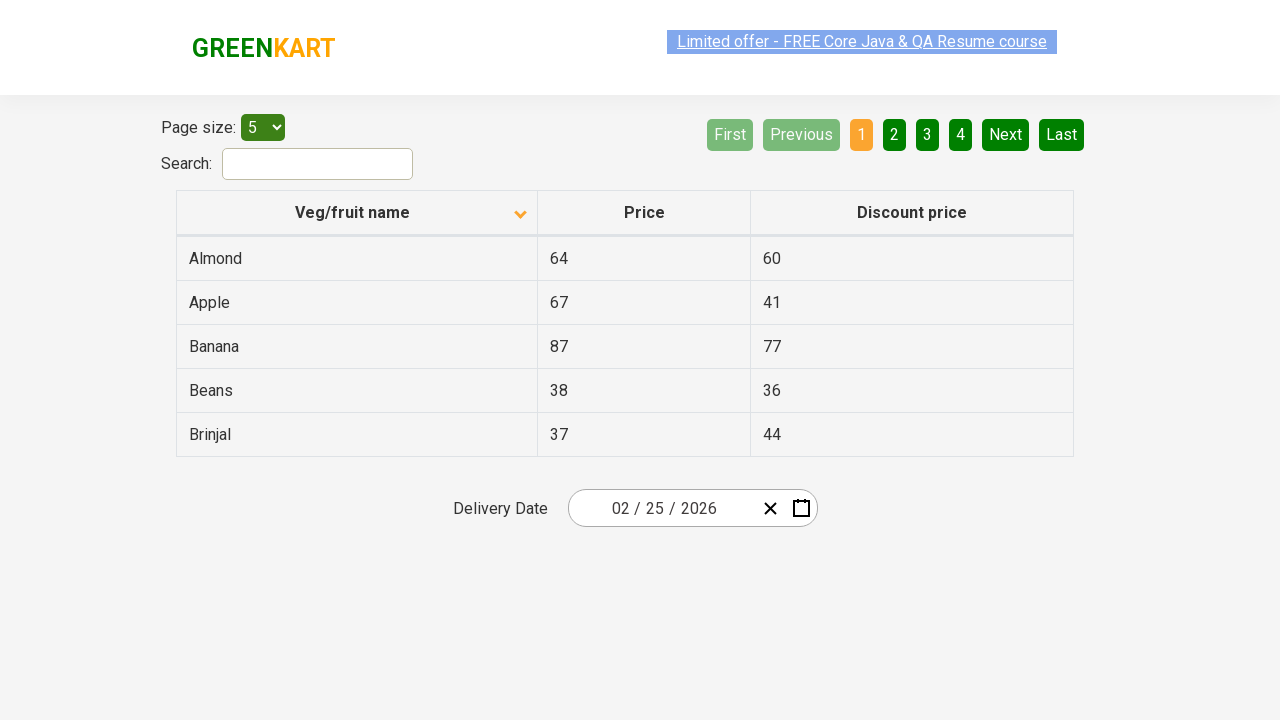

Retrieved all vegetable names from the first column
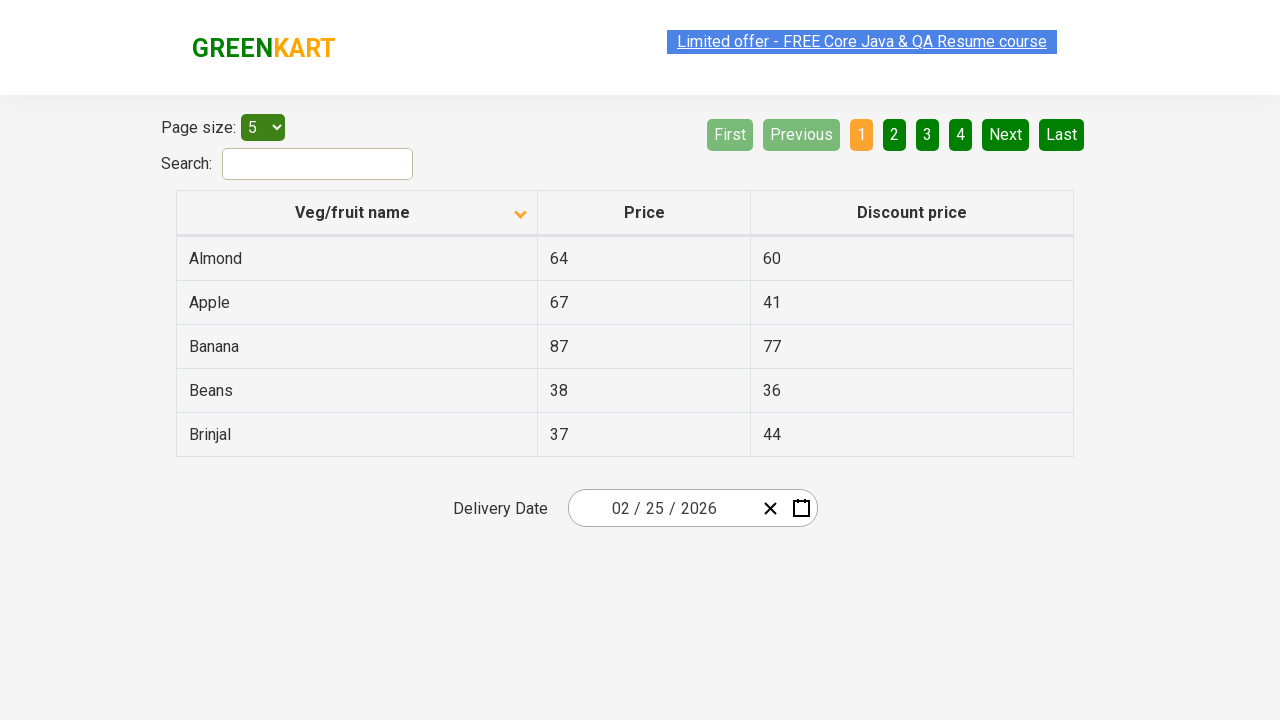

Extracted text content from 5 vegetable elements
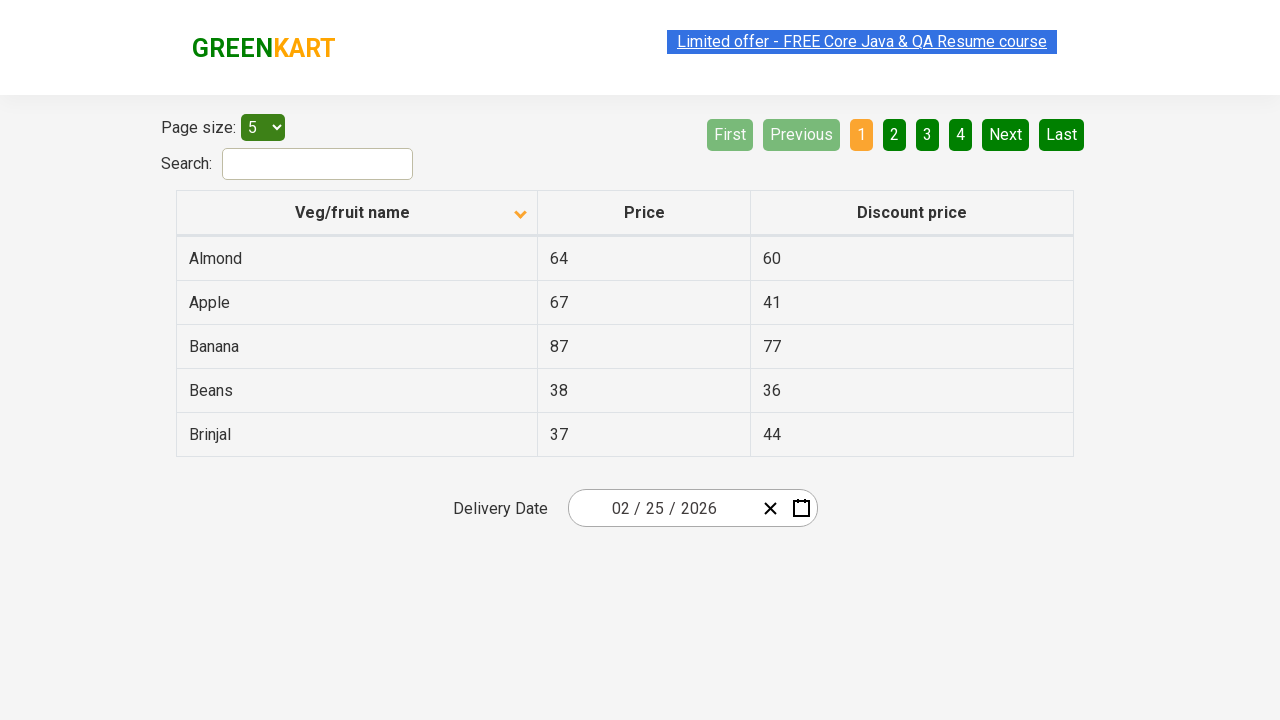

Verified that vegetable list is sorted alphabetically
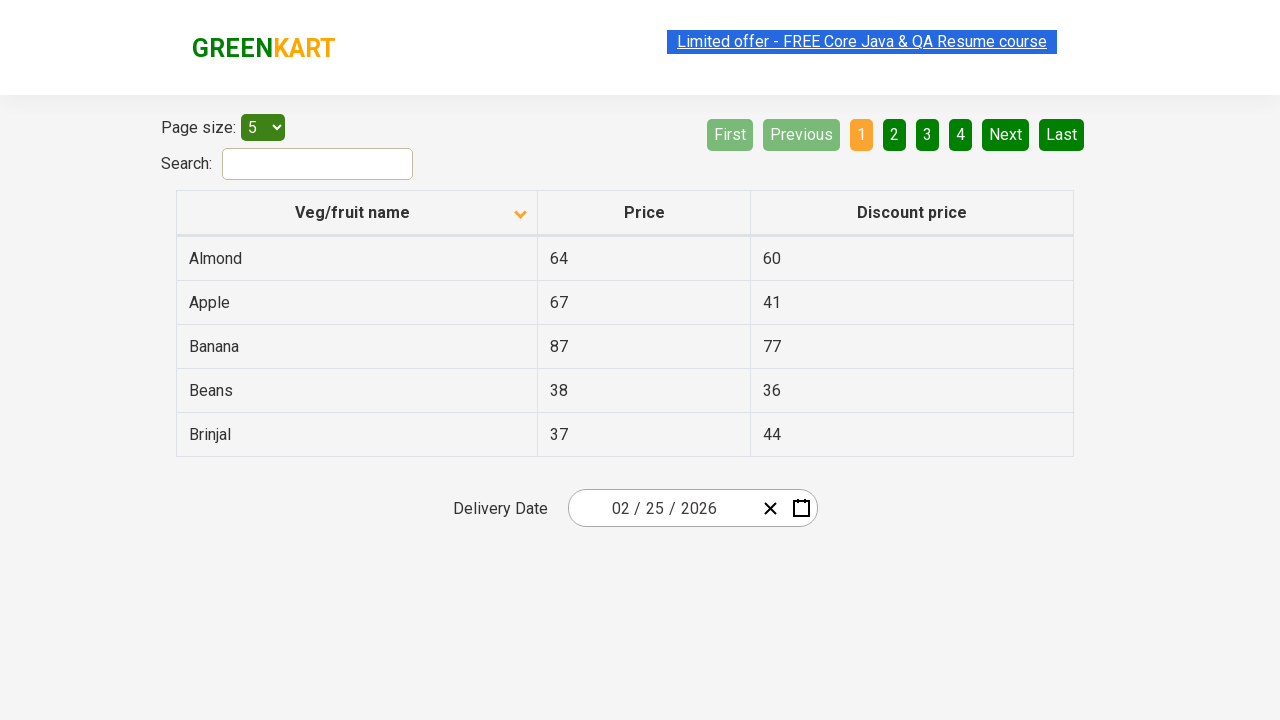

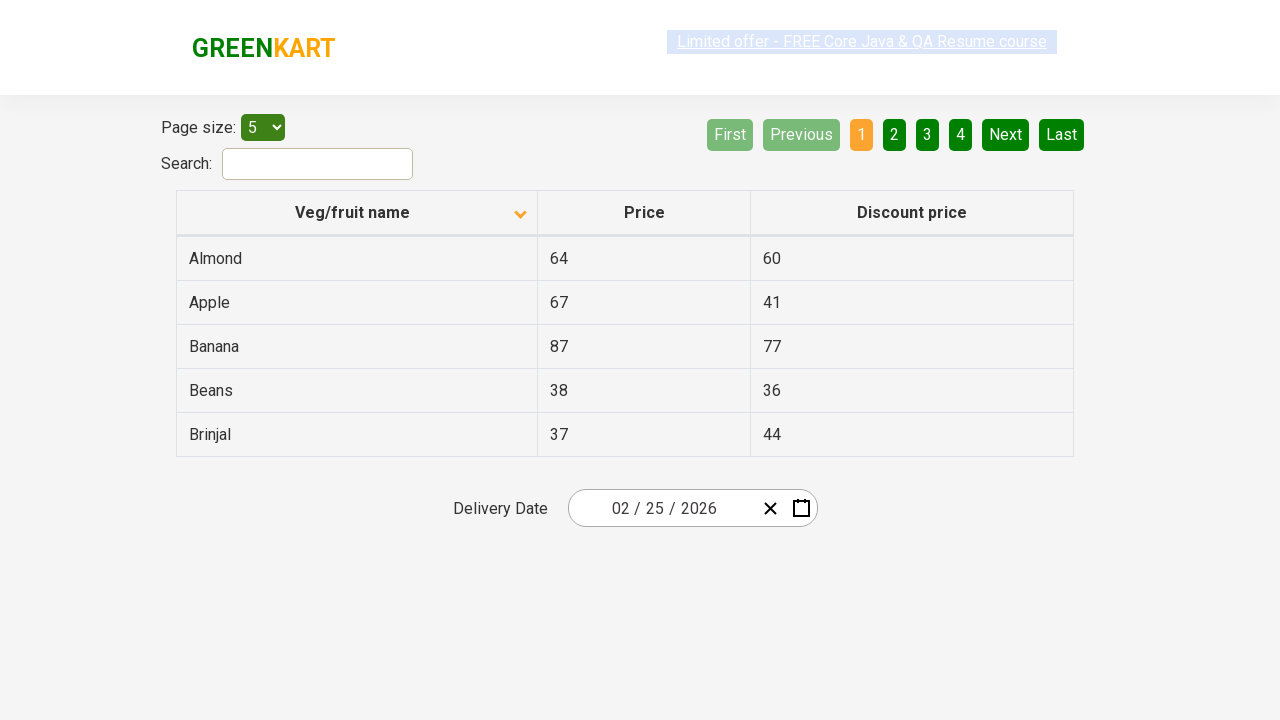